Tests that the todo counter displays the current number of items

Starting URL: https://demo.playwright.dev/todomvc

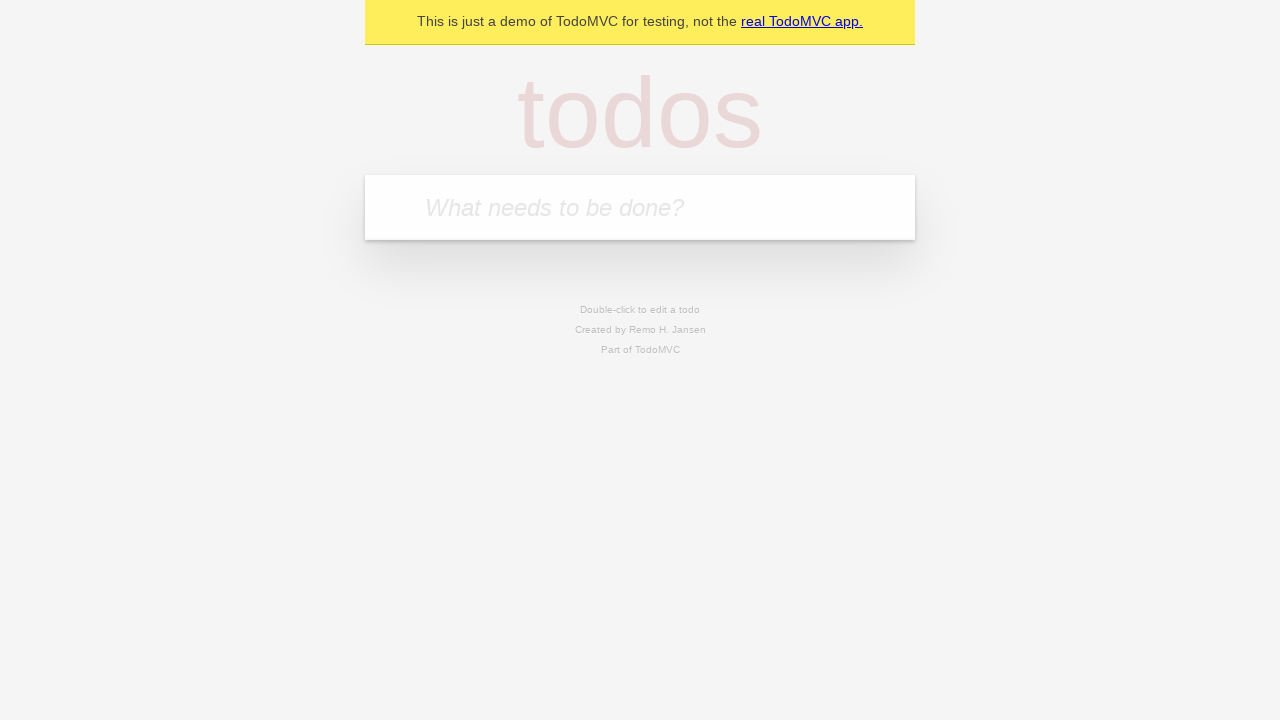

Filled new todo input with 'buy some cheese' on .new-todo
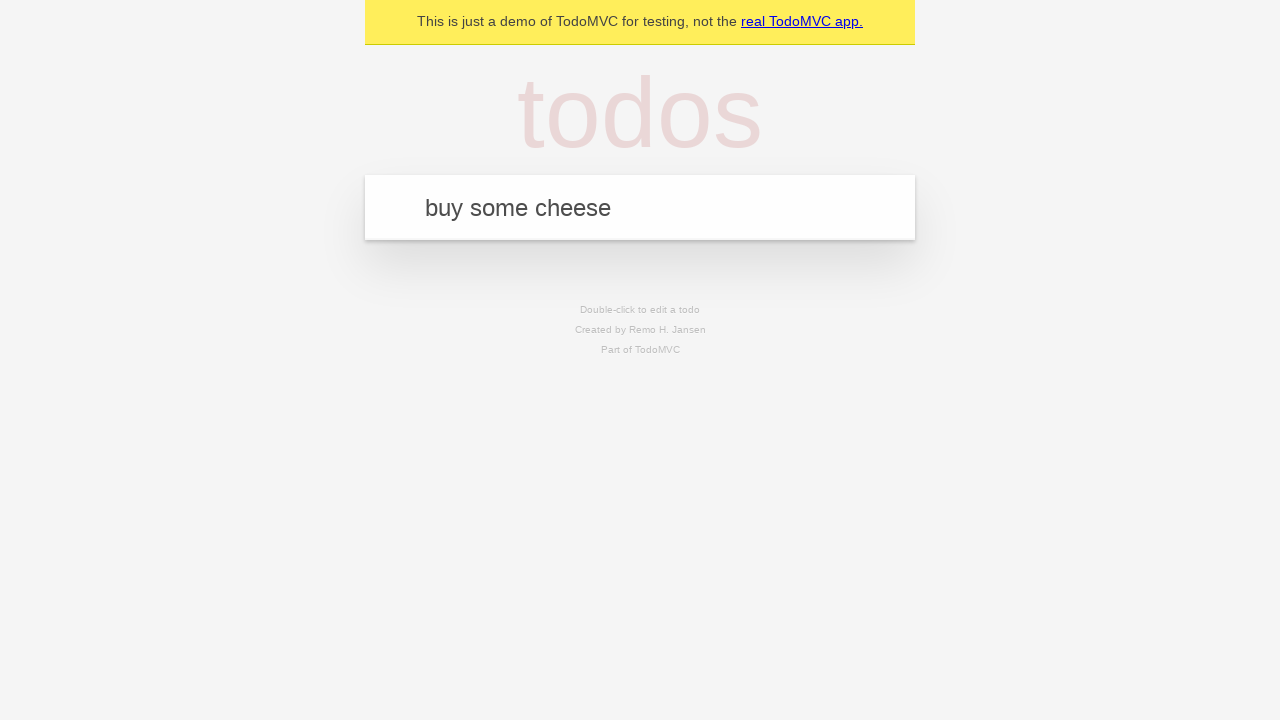

Pressed Enter to add first todo item on .new-todo
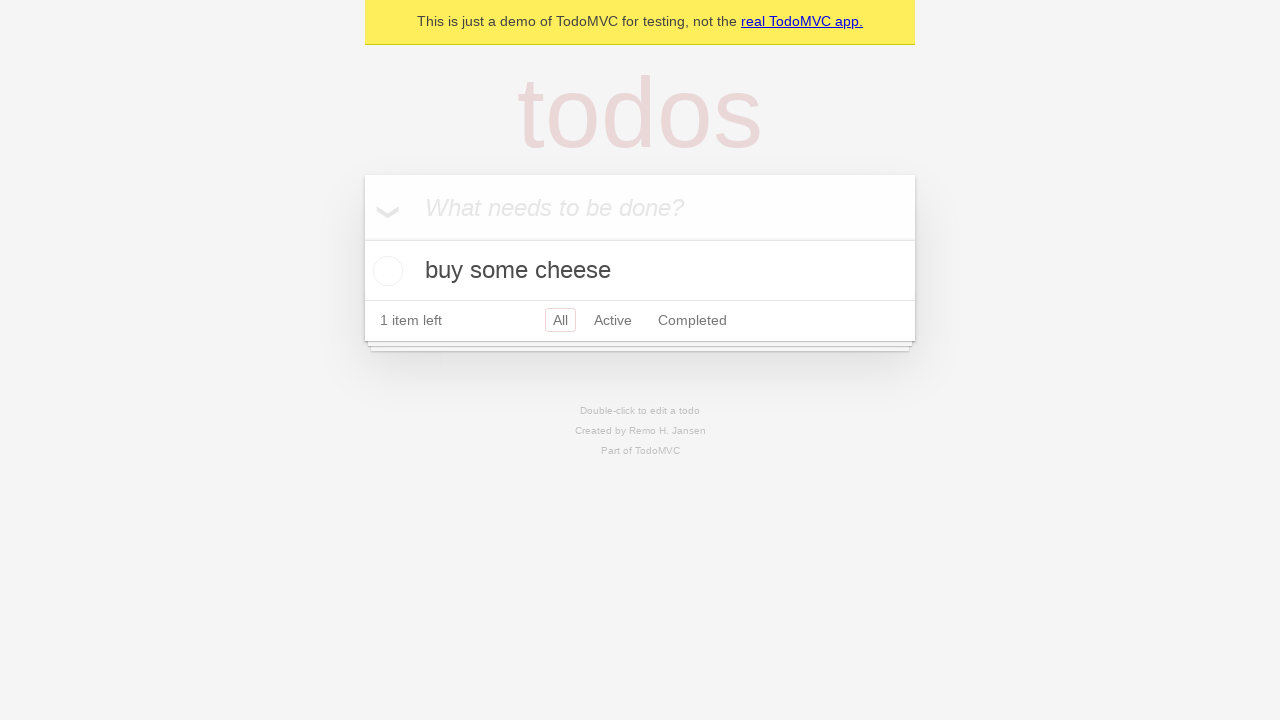

Todo counter element appeared
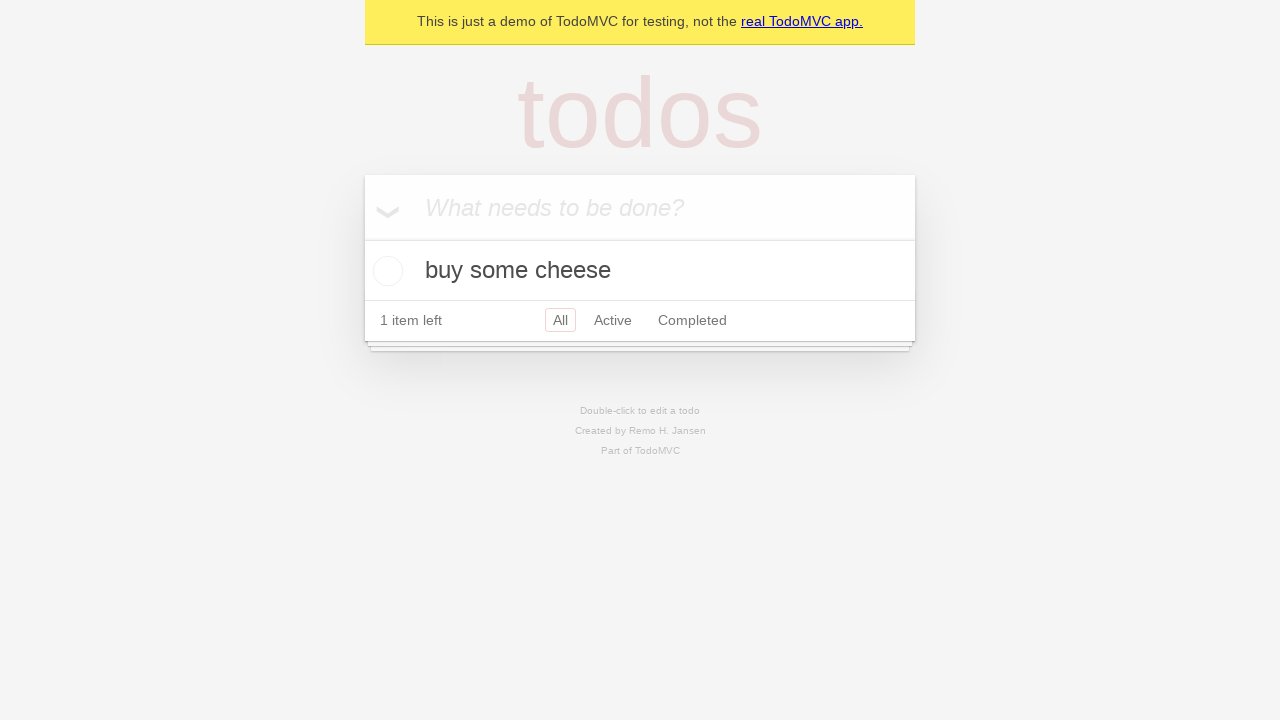

Filled new todo input with 'feed the cat' on .new-todo
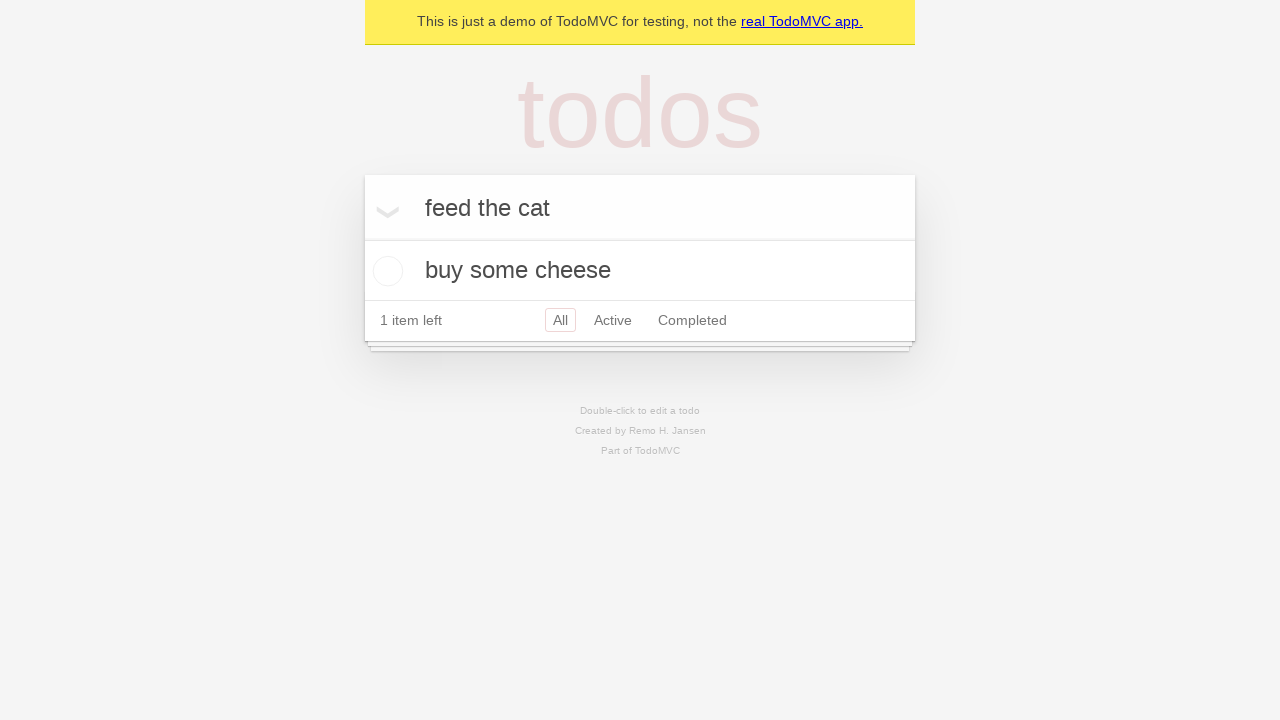

Pressed Enter to add second todo item on .new-todo
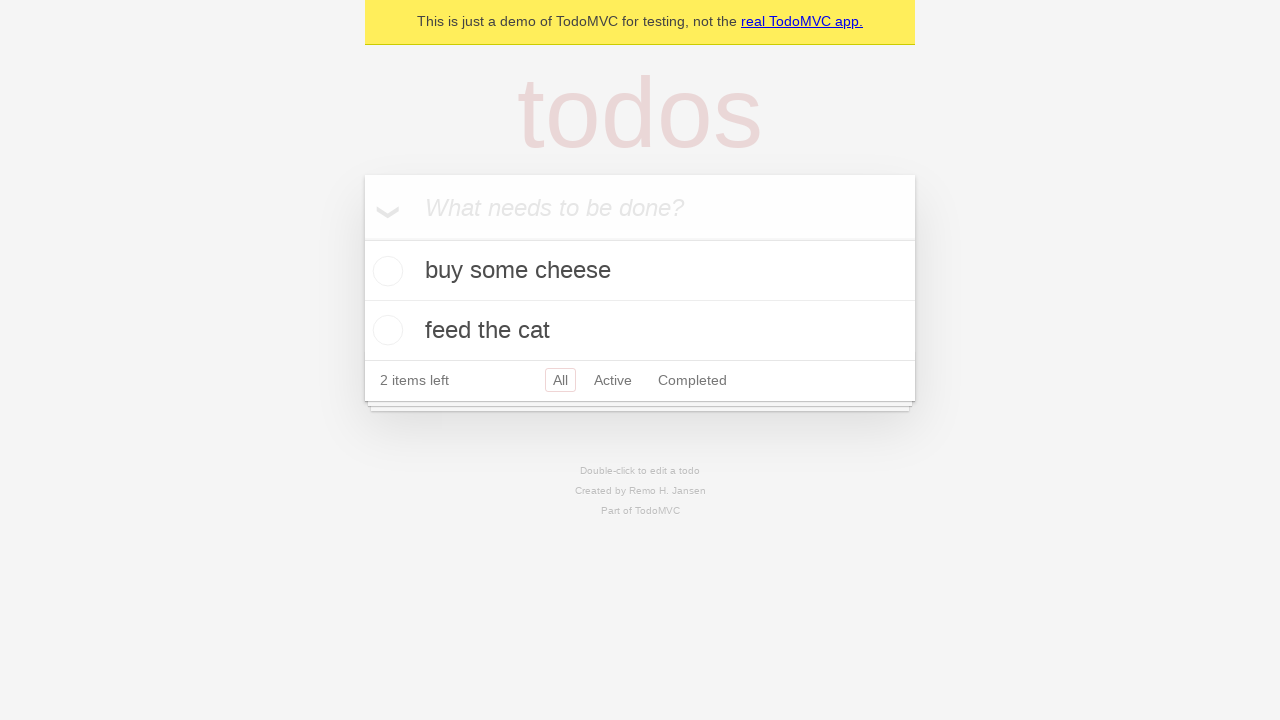

Second todo item appeared in the list, confirming counter now shows 2 items
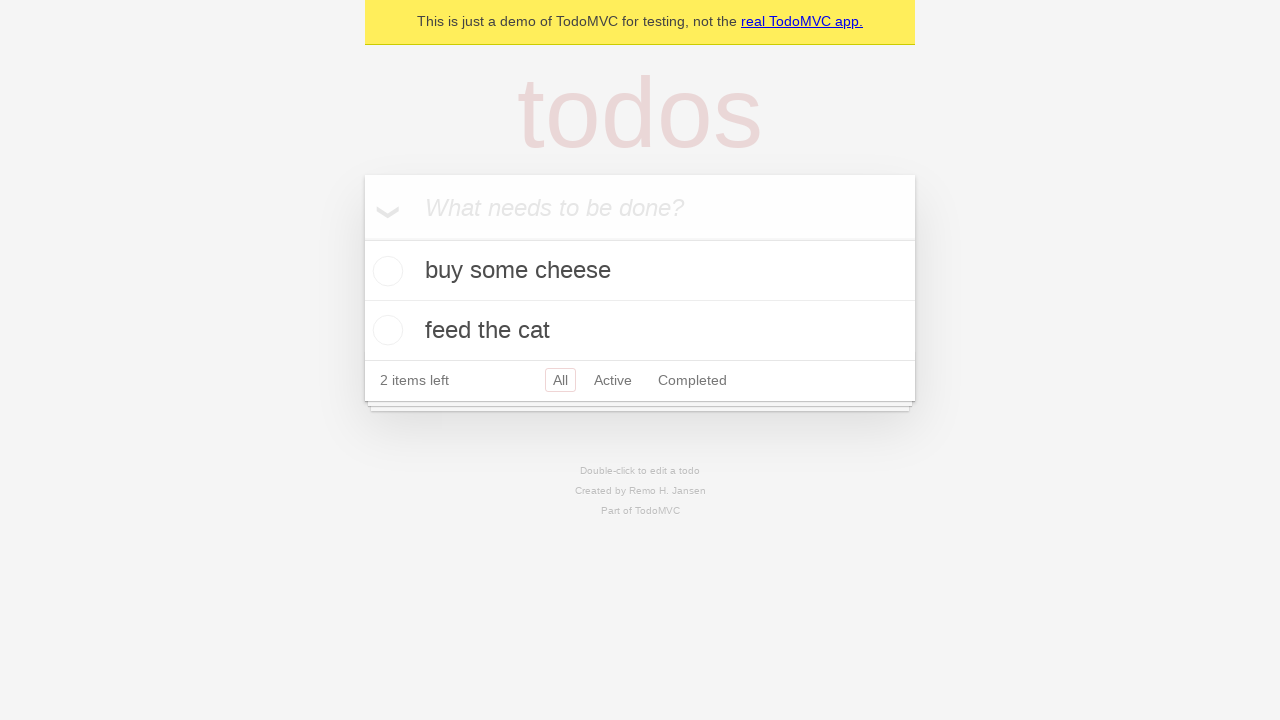

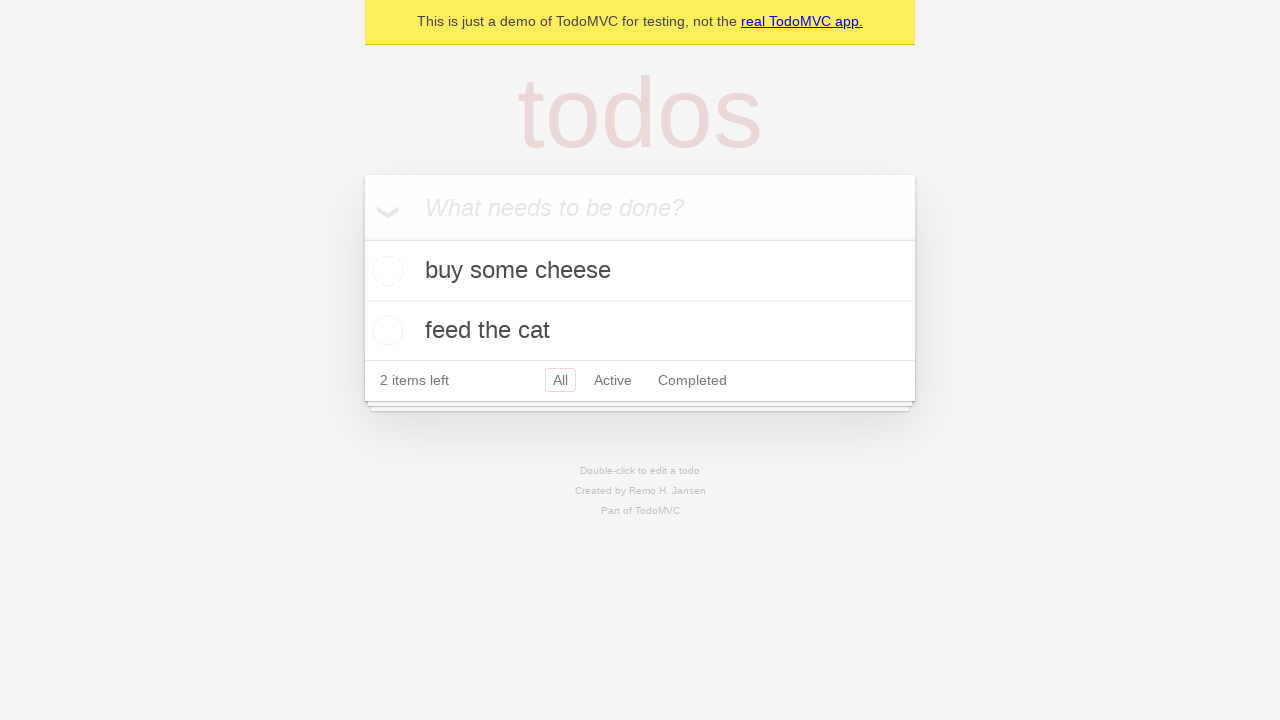